Tests dropdown select functionality by selecting Option 3, then Option 2, and verifying the result message shows Option 2 as selected

Starting URL: https://kristinek.github.io/site/examples/actions

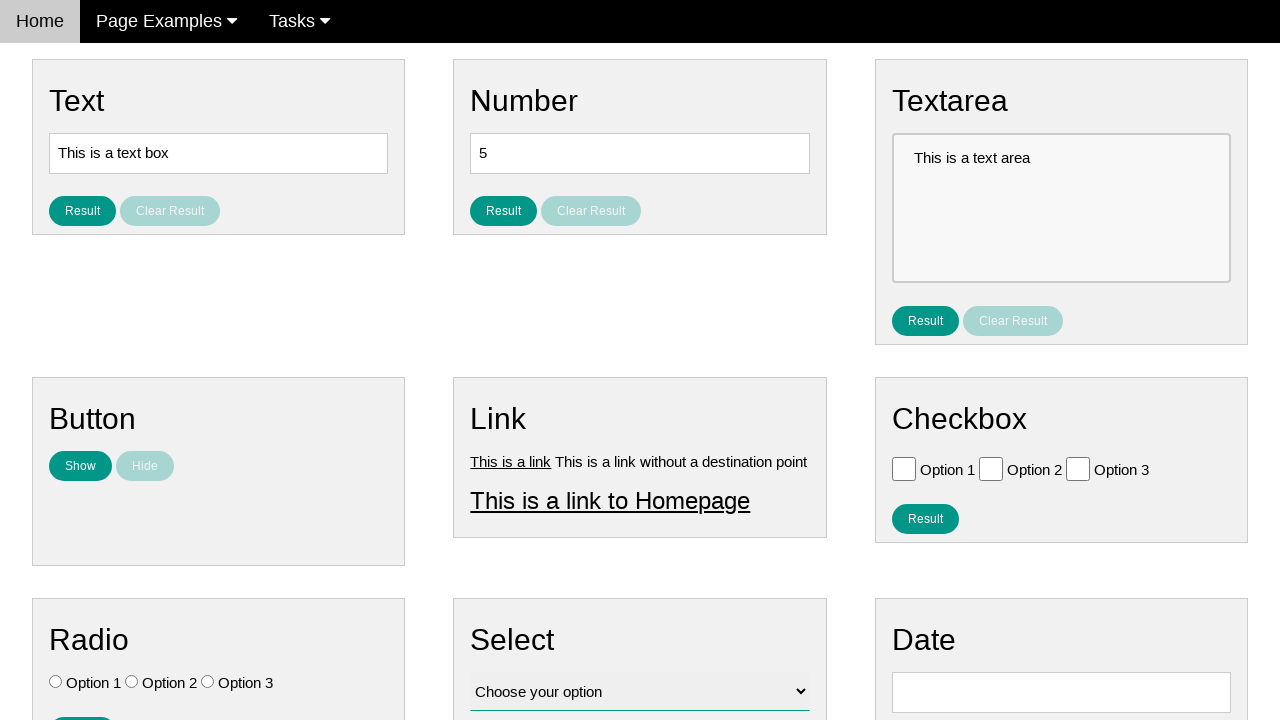

Selected Option 3 from dropdown on #vfb-12
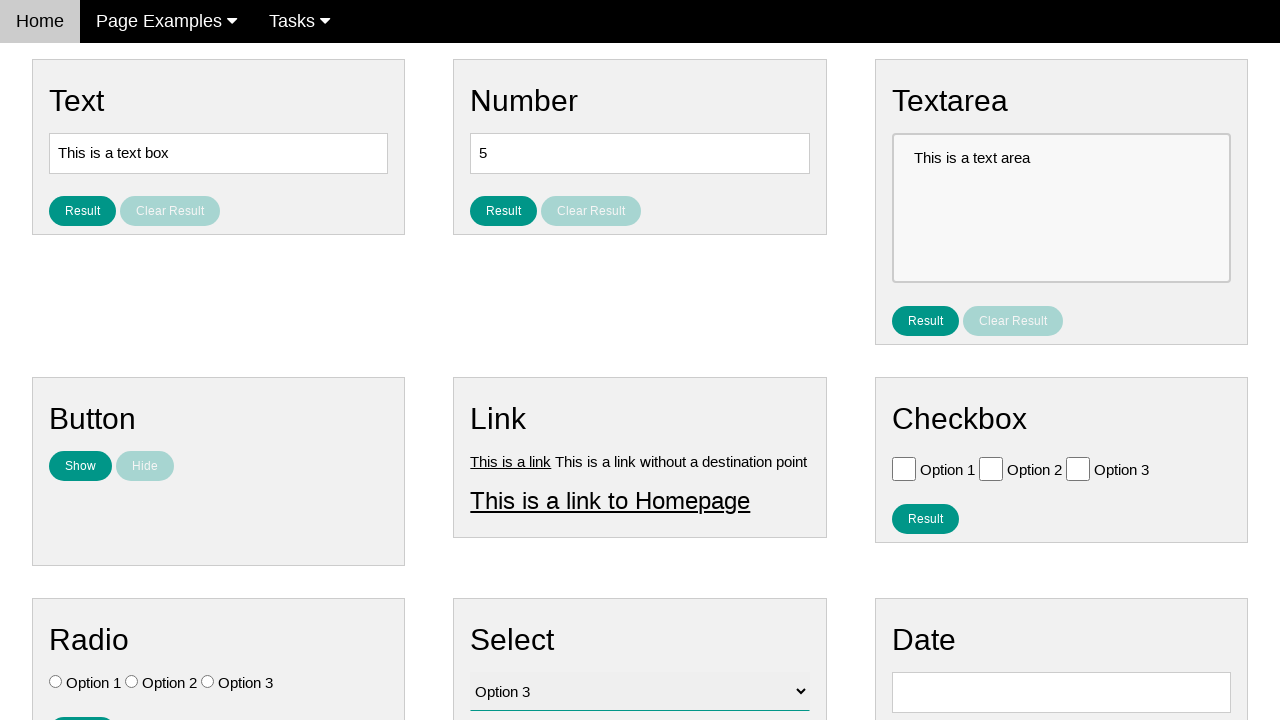

Selected Option 2 from dropdown on #vfb-12
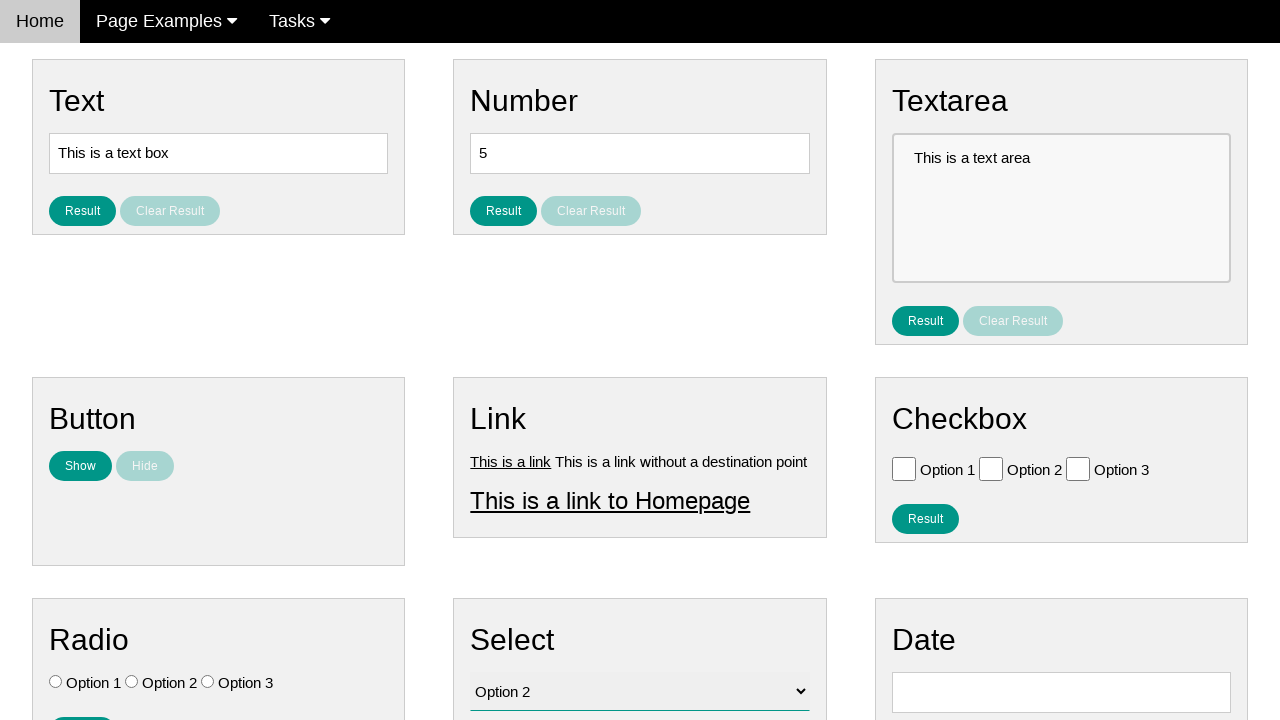

Clicked result button for select at (504, 424) on #result_button_select
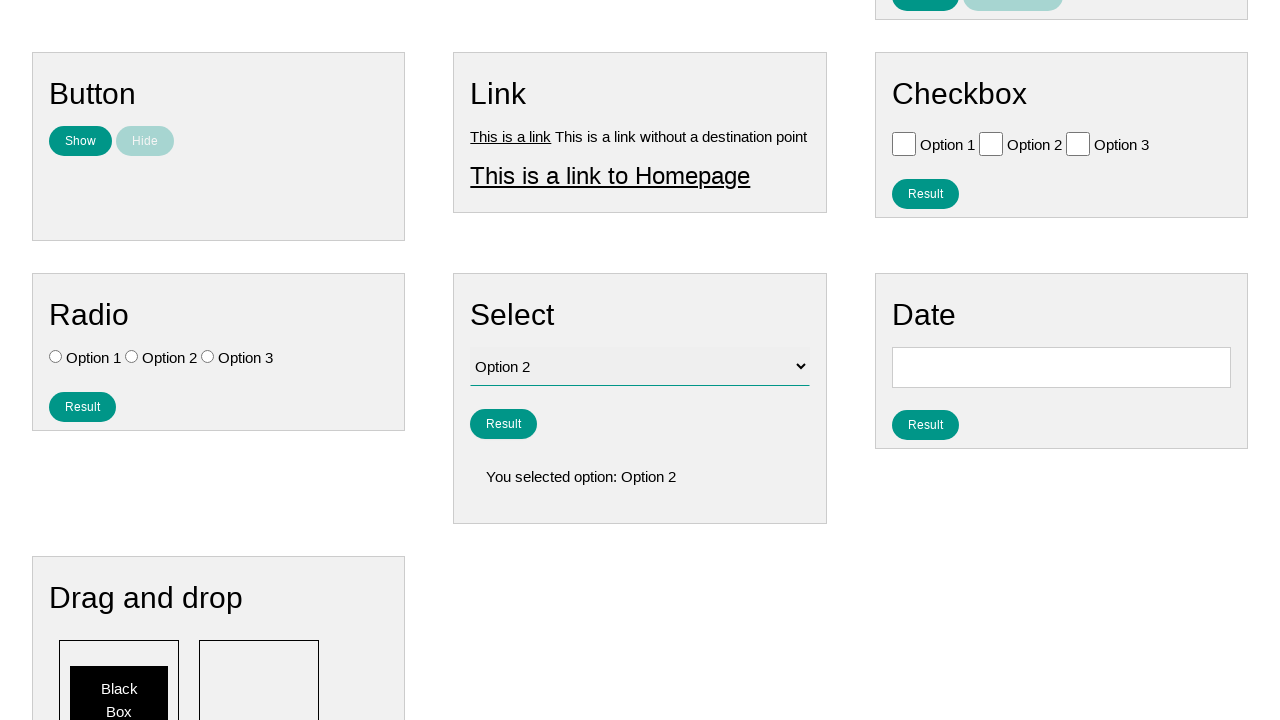

Result message displayed showing Option 2 as selected
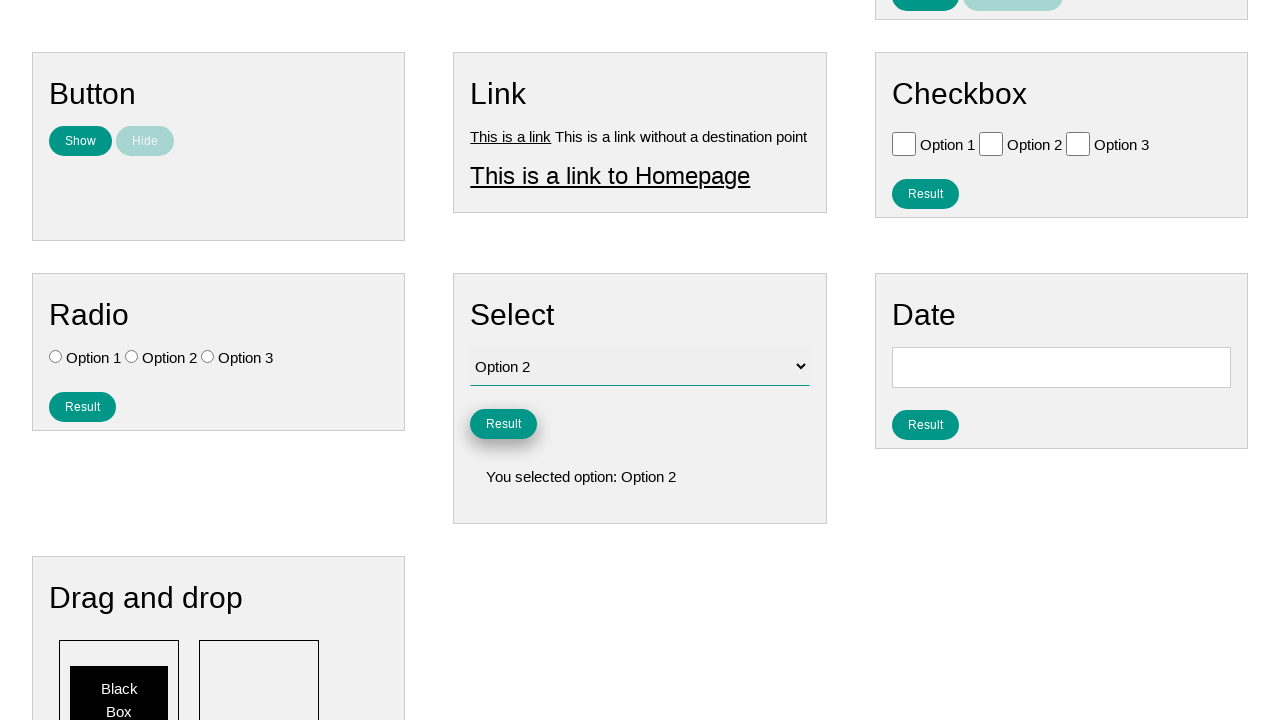

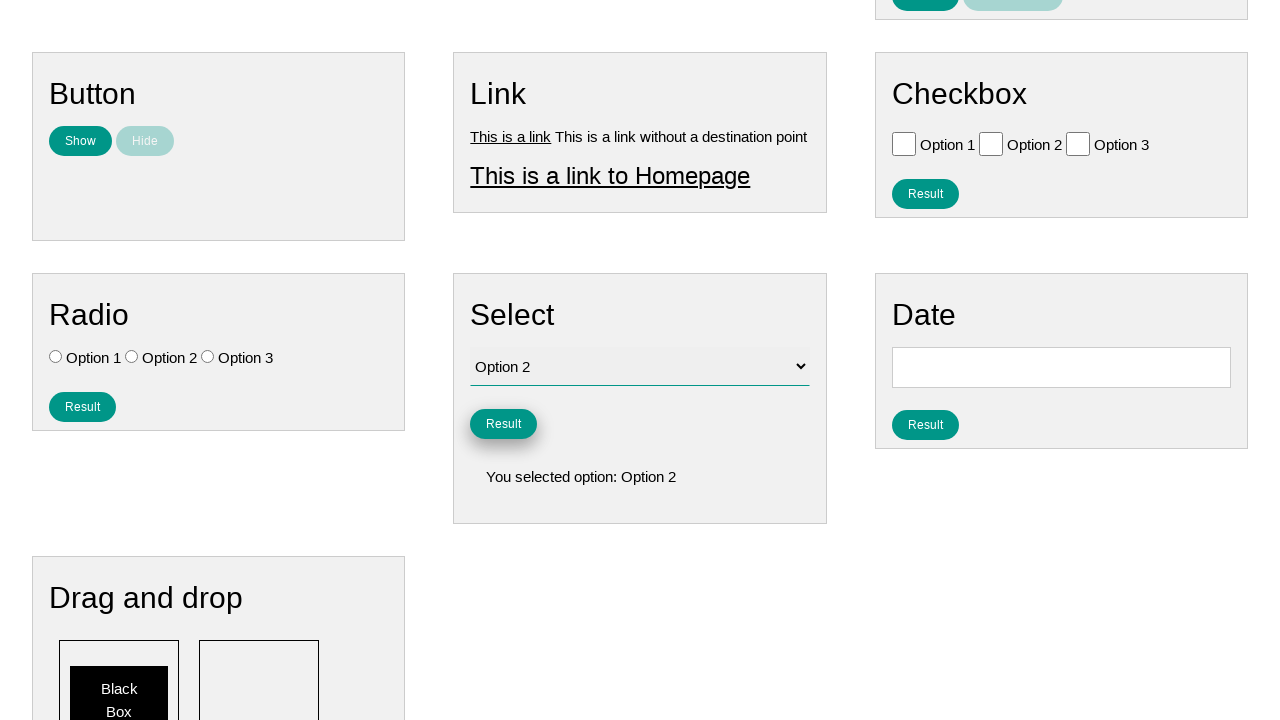